Tests drag and drop functionality on the jQuery UI demo page by switching to an iframe and dragging an element onto a drop target

Starting URL: https://jqueryui.com/droppable/

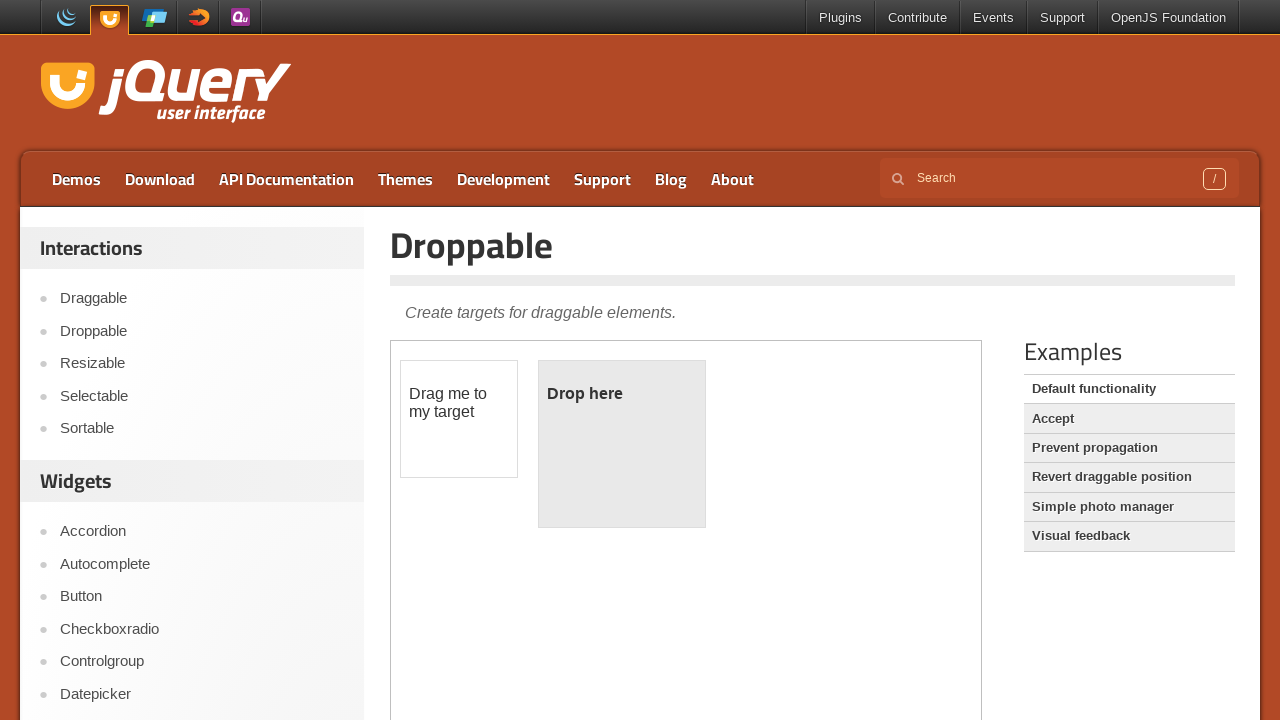

Located the demo iframe on the jQuery UI droppable page
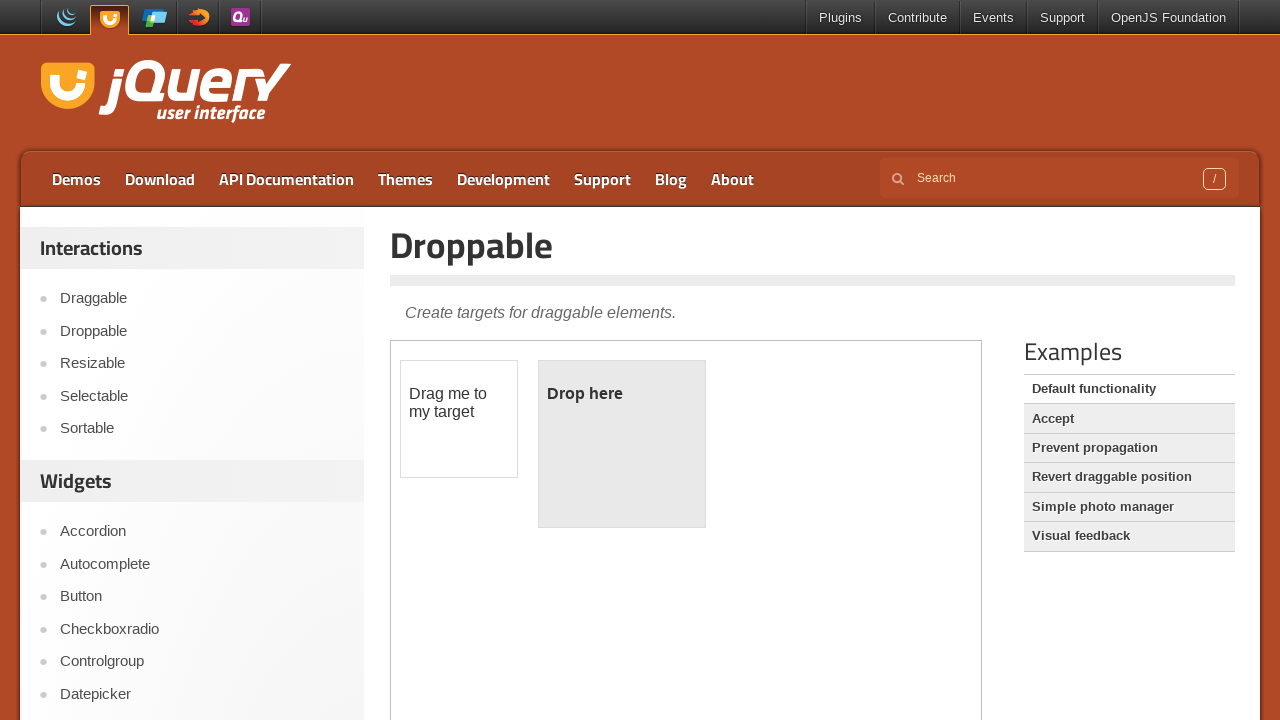

Located the draggable element within the iframe
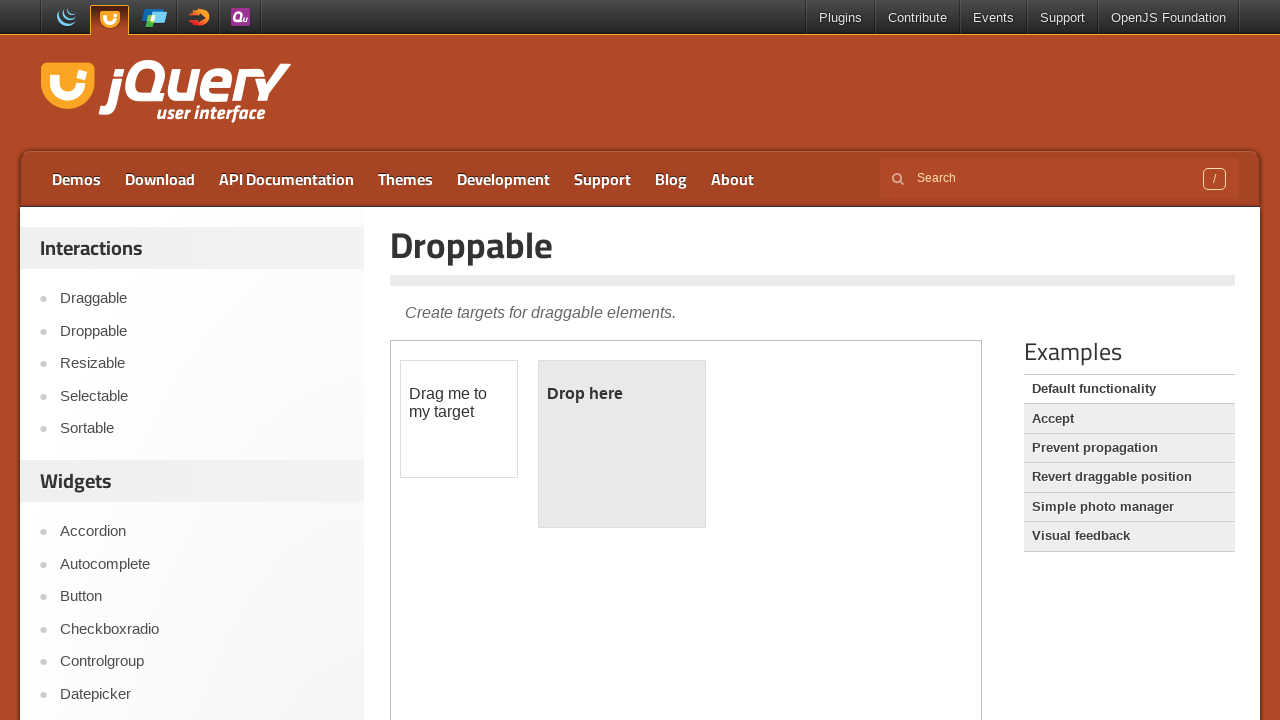

Located the droppable target element within the iframe
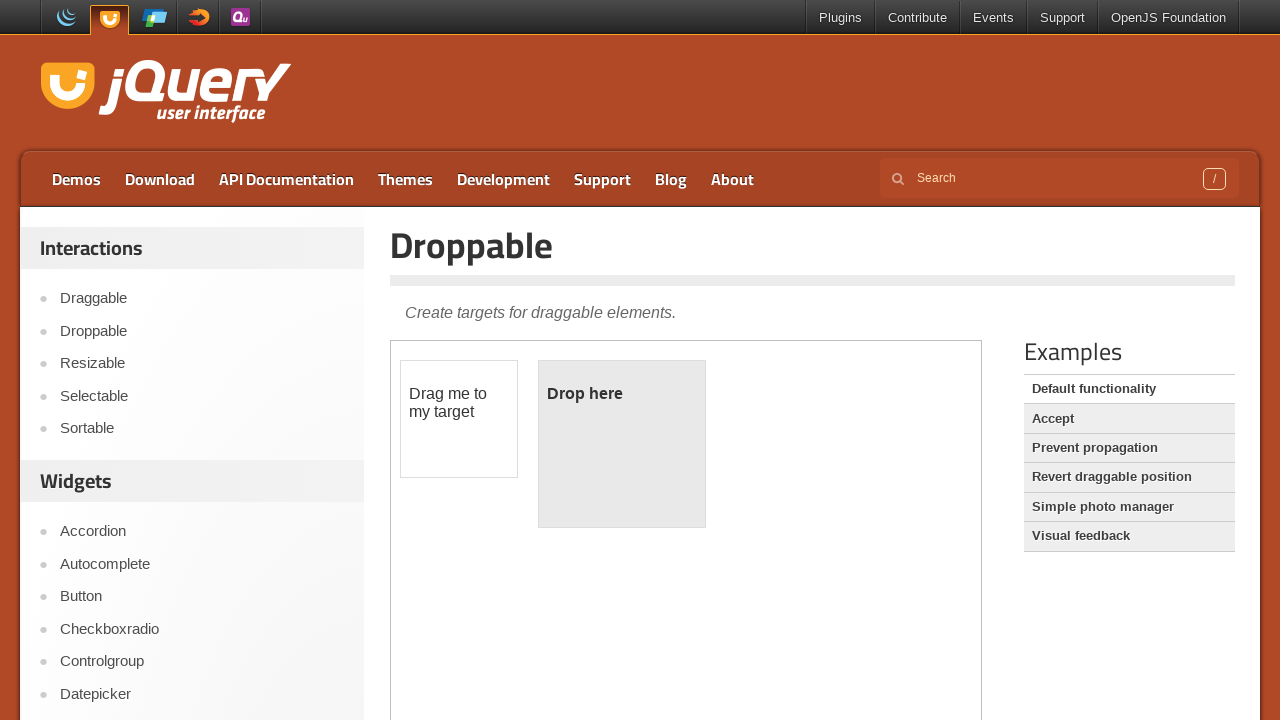

Dragged the draggable element onto the droppable target at (622, 444)
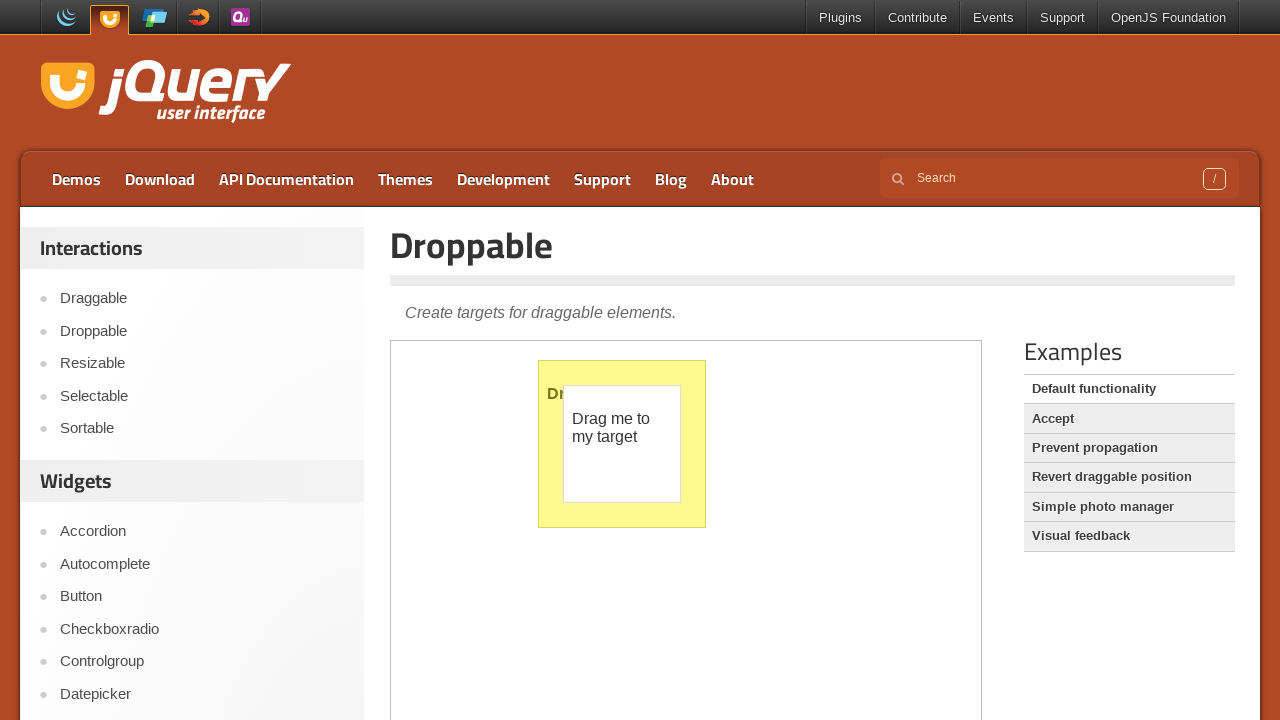

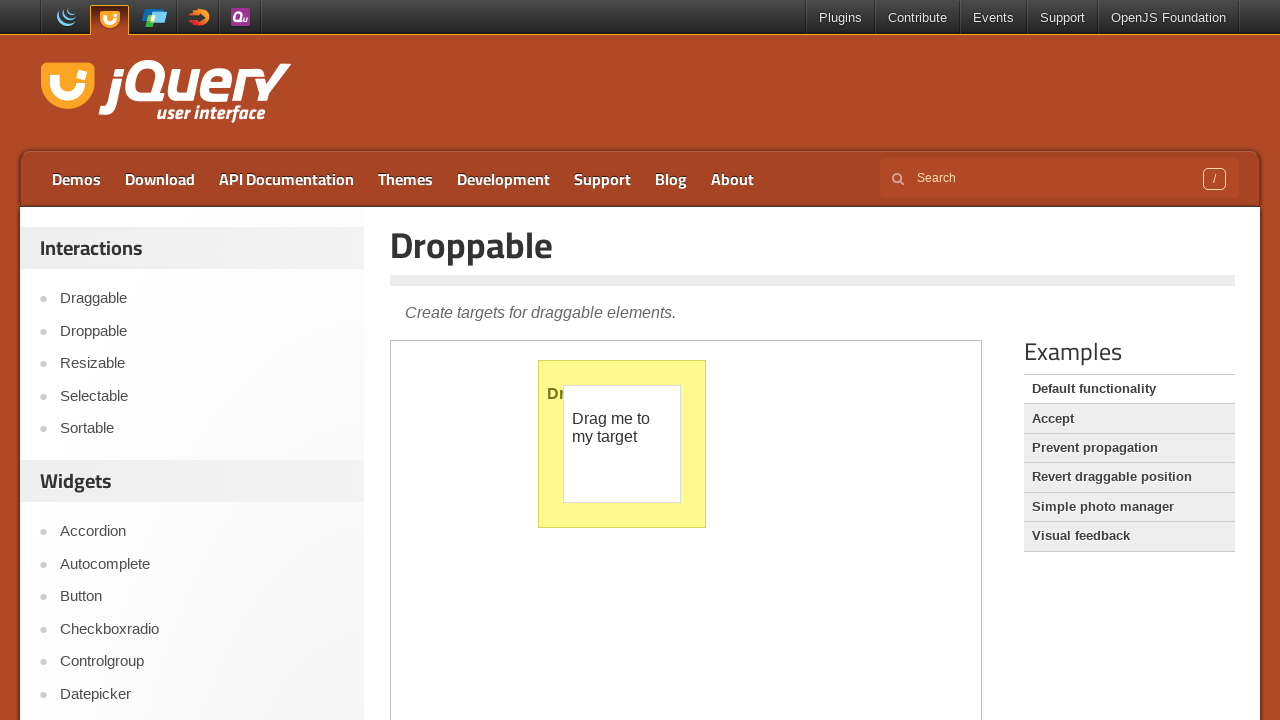